Navigates to AJIO e-commerce website and verifies the page loads

Starting URL: https://www.ajio.com/

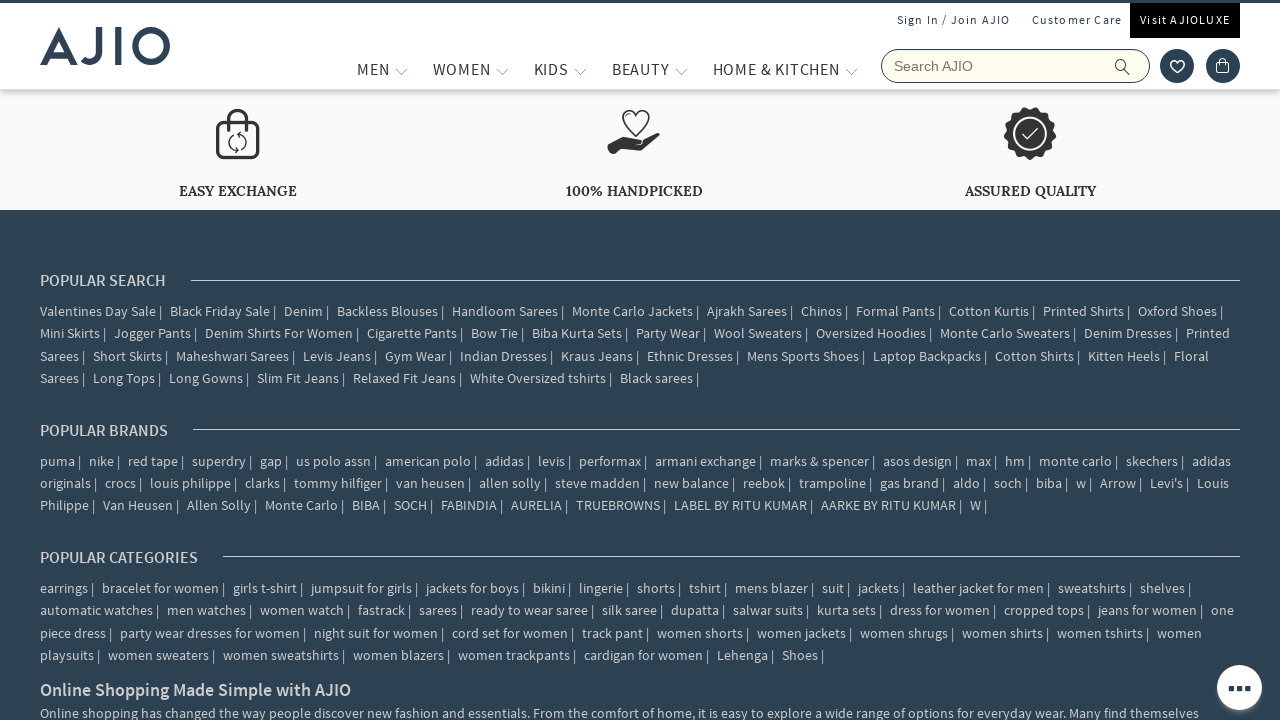

Waited for AJIO page DOM content to load
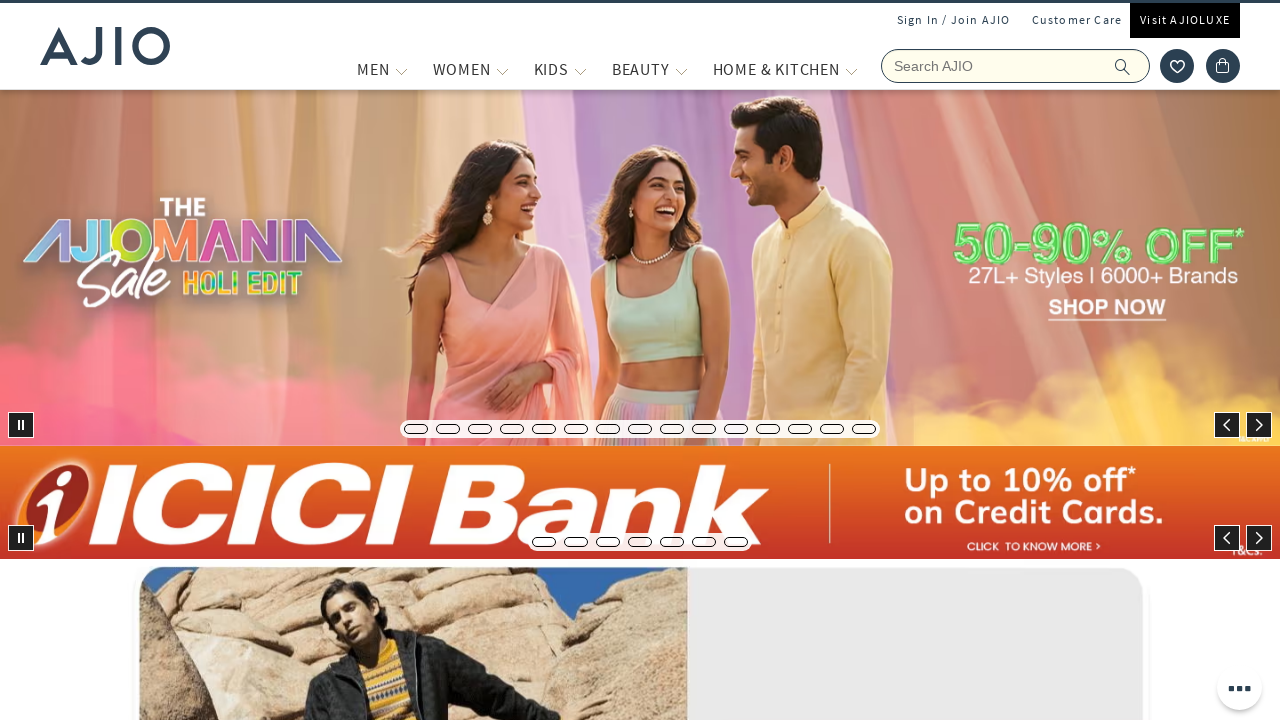

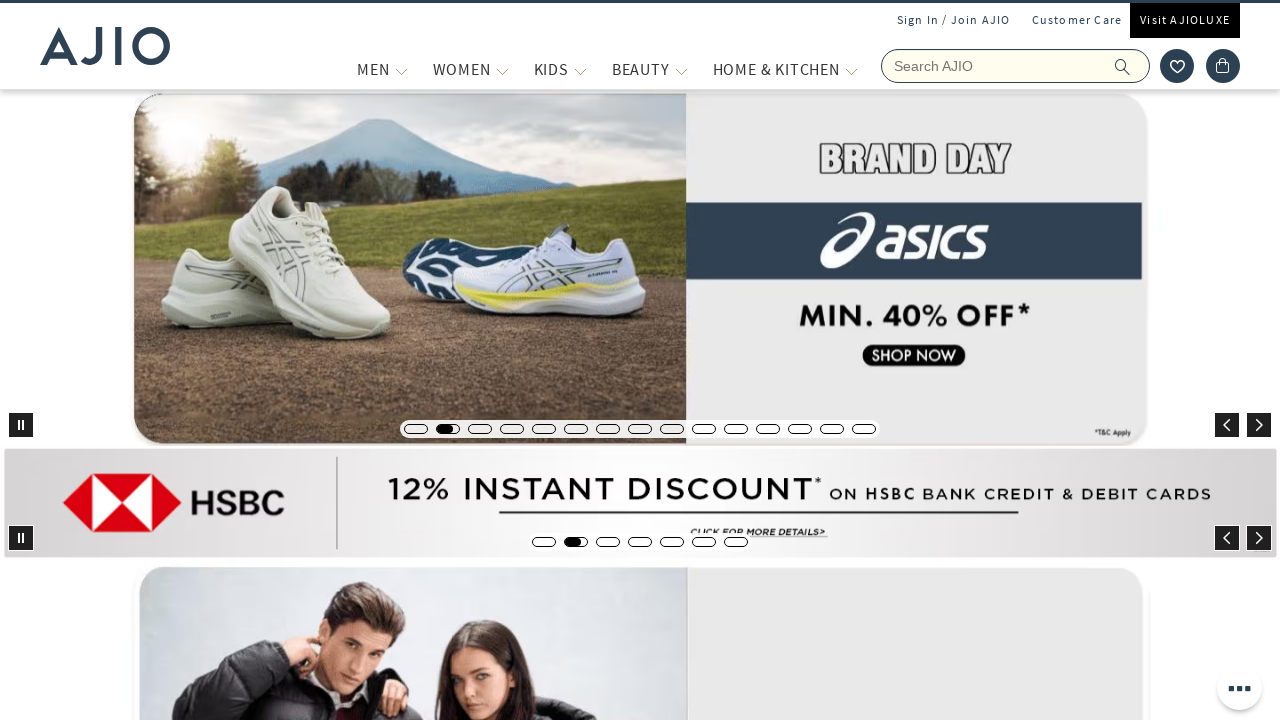